Navigates to the SpiceJet airline website homepage and verifies the page loads by checking the title

Starting URL: https://www.spicejet.com/

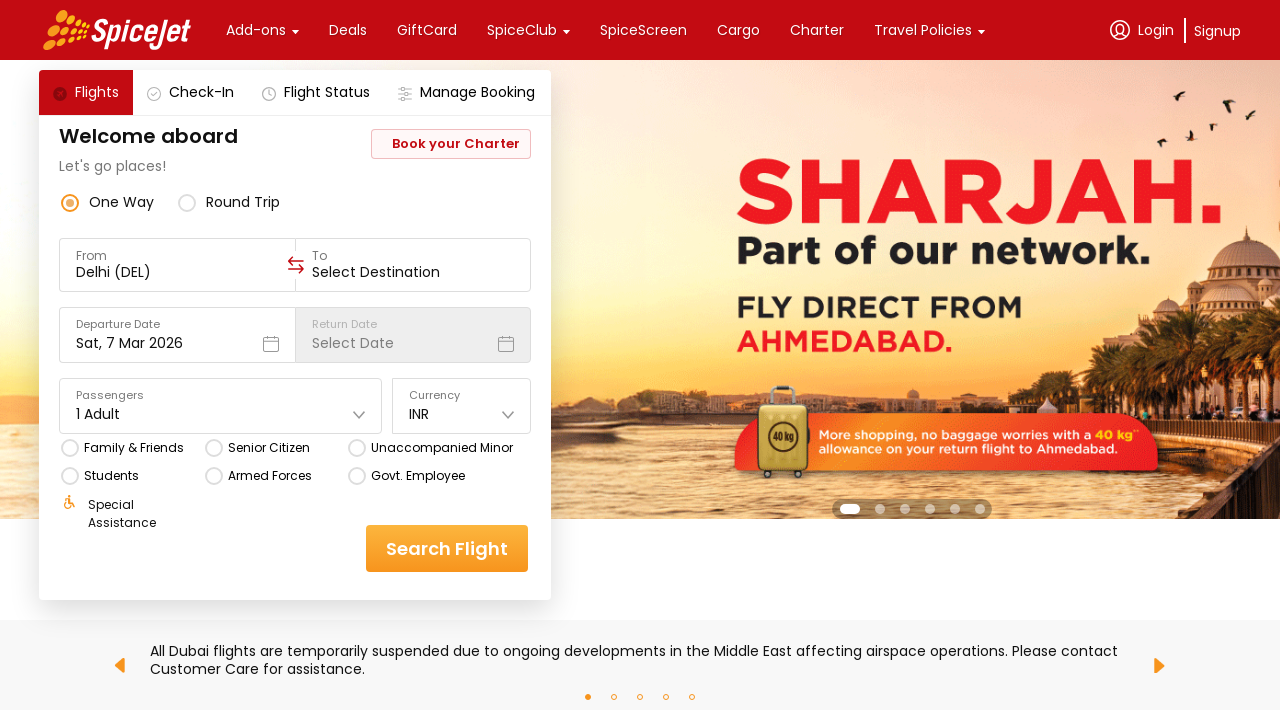

Page DOM content loaded
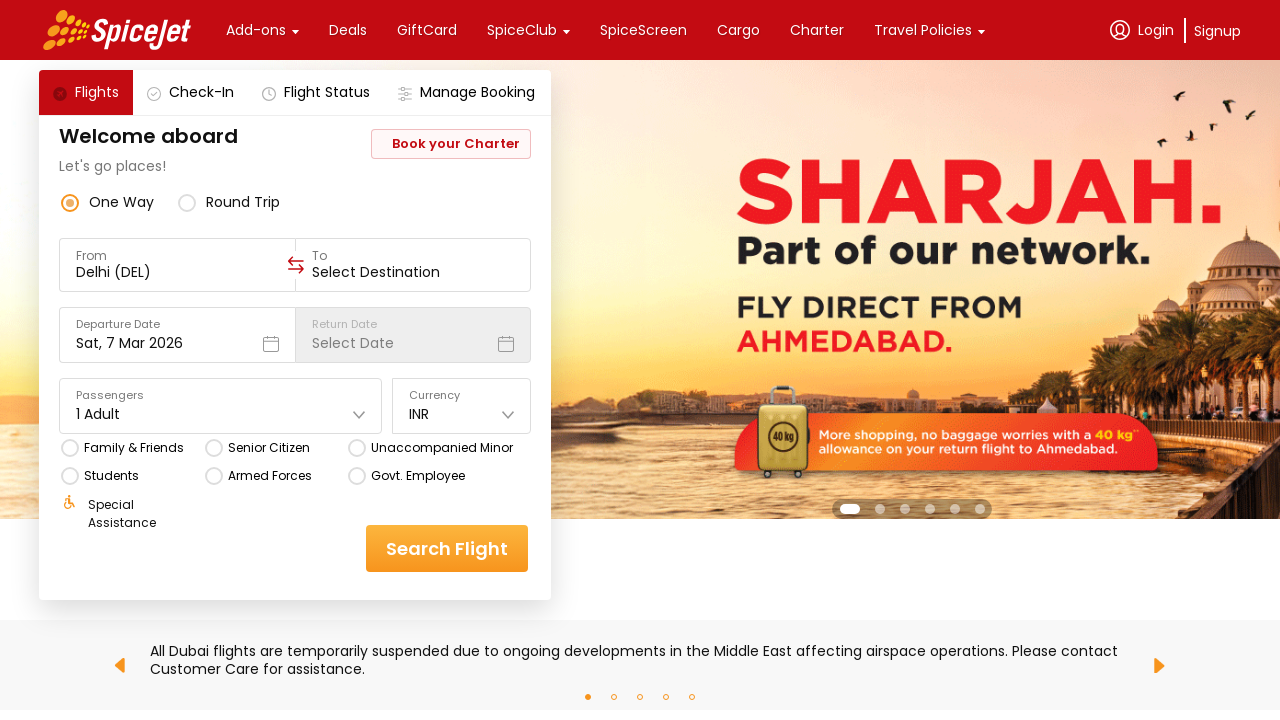

Retrieved page title: SpiceJet - Flight Booking for Domestic and International, Cheap Air Tickets
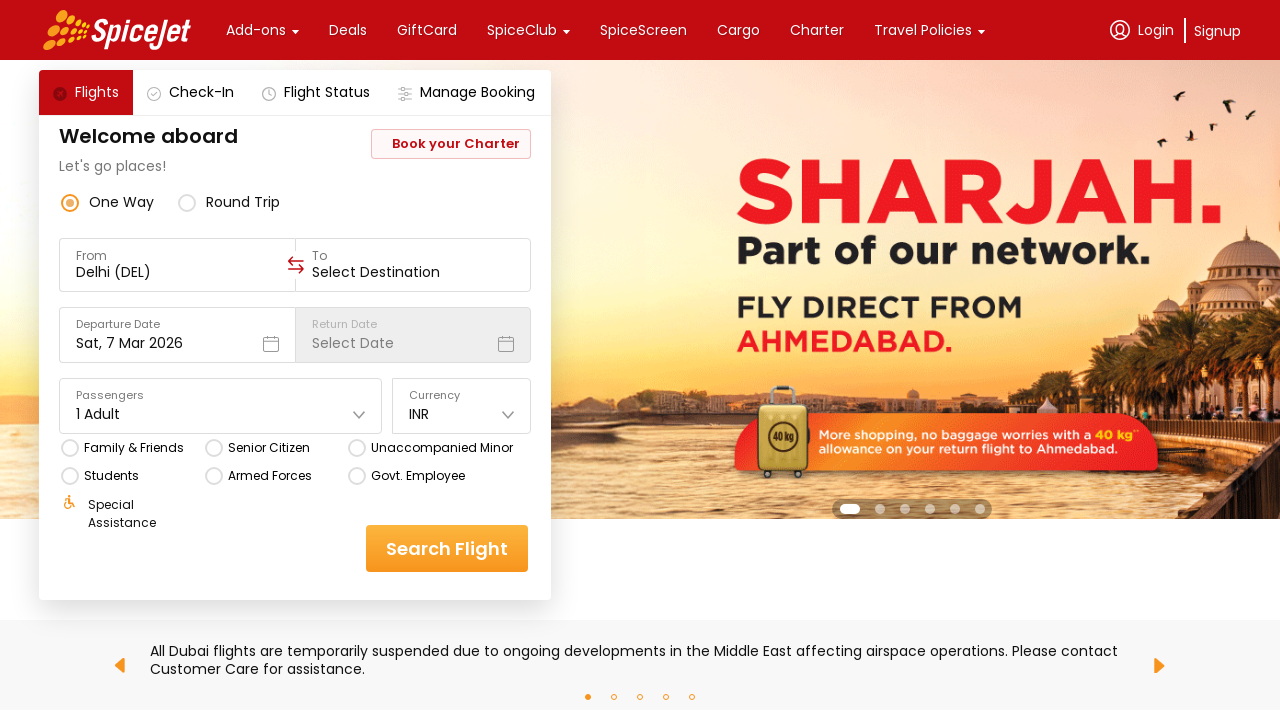

Body element is visible on SpiceJet homepage
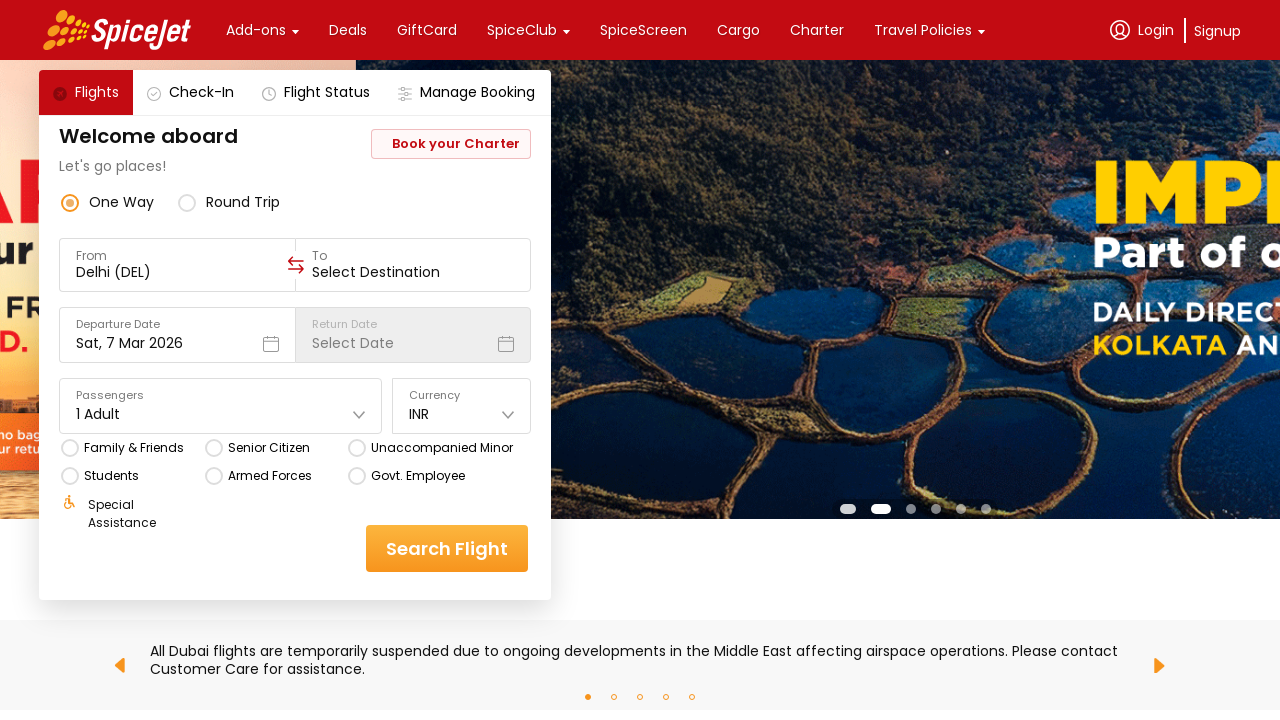

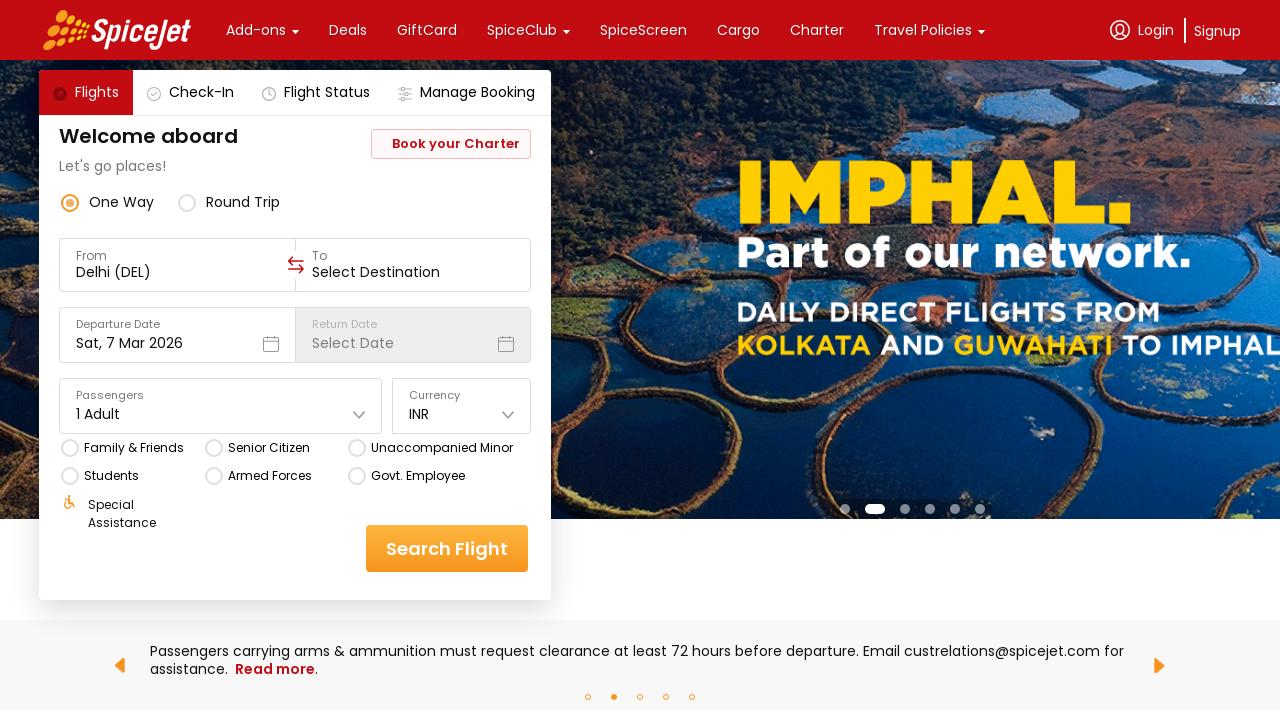